Tests adding a task with special characters to verify input handling

Starting URL: https://todomvc.com/examples/react/dist

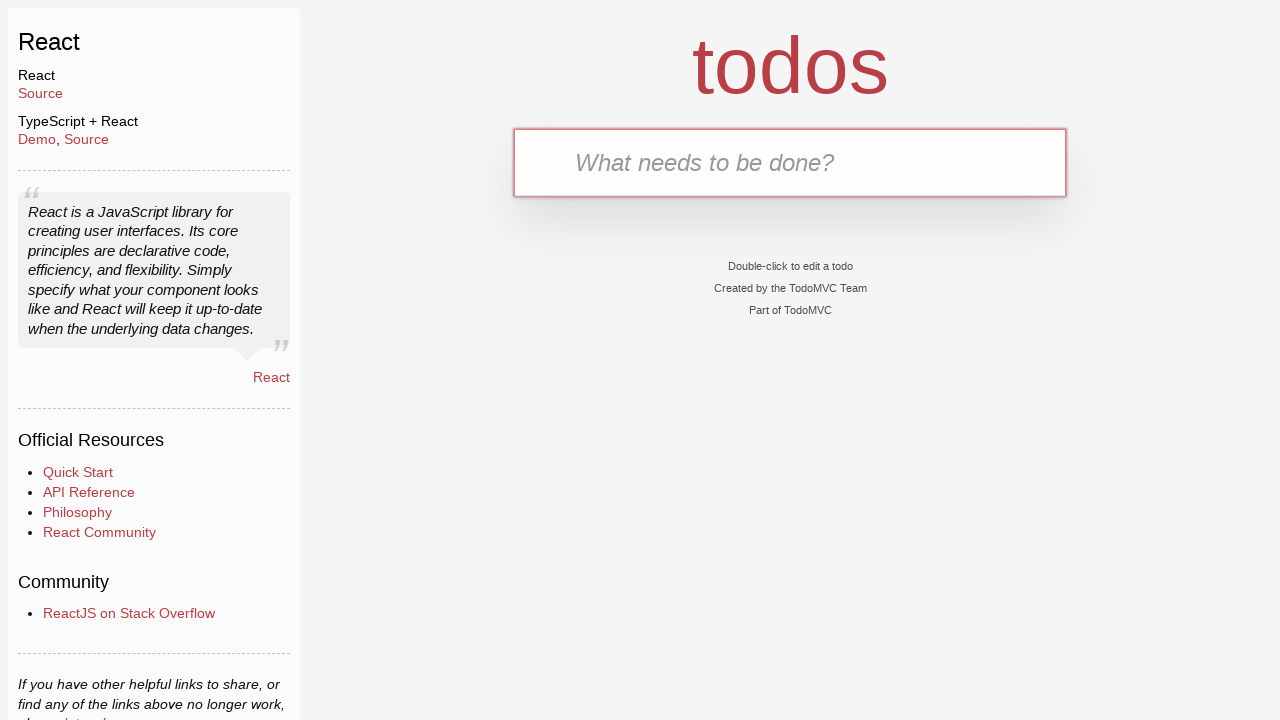

Navigated to TodoMVC React application
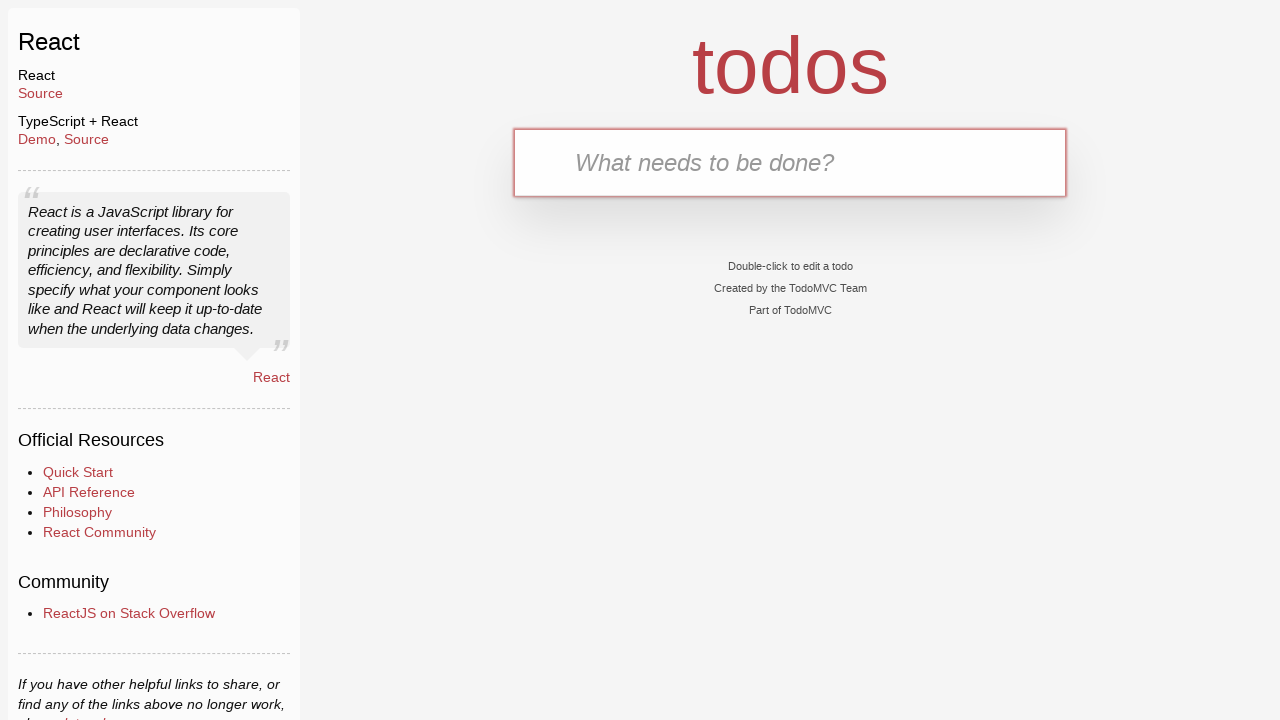

Filled new task input with special characters: 'Task with special characters !@#$%^&*()' on .new-todo
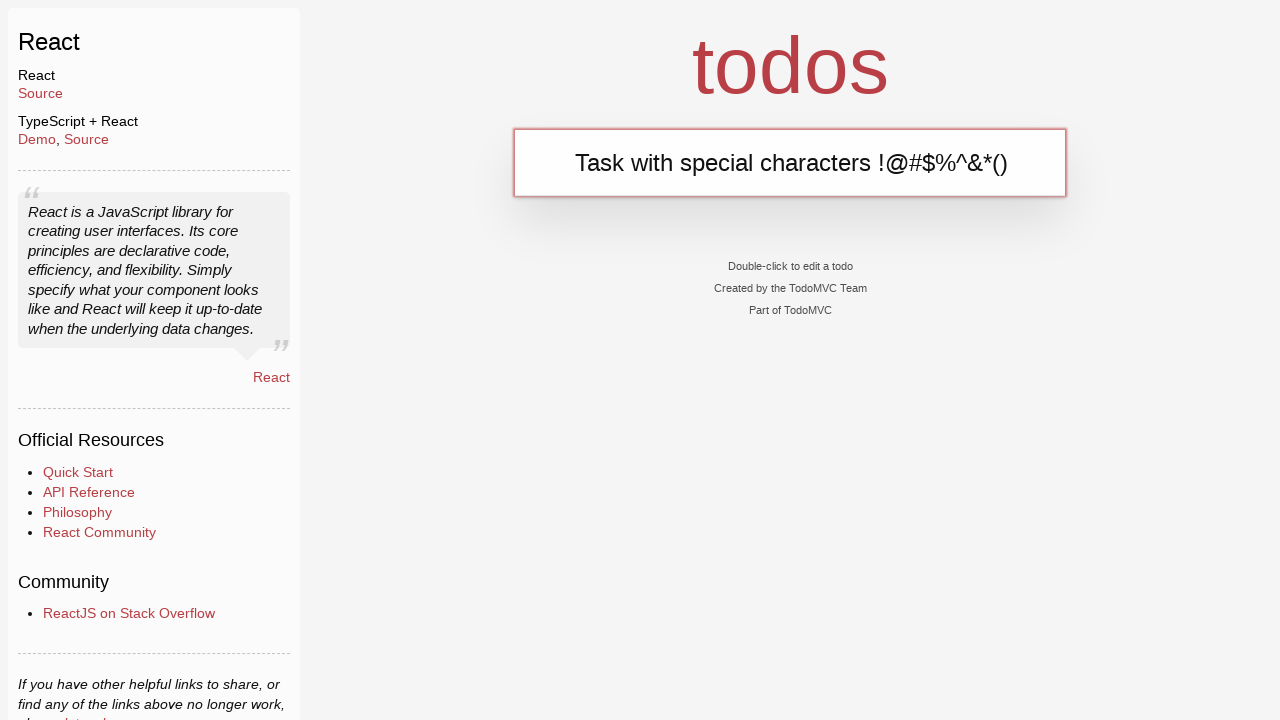

Pressed Enter to submit the task with special characters on .new-todo
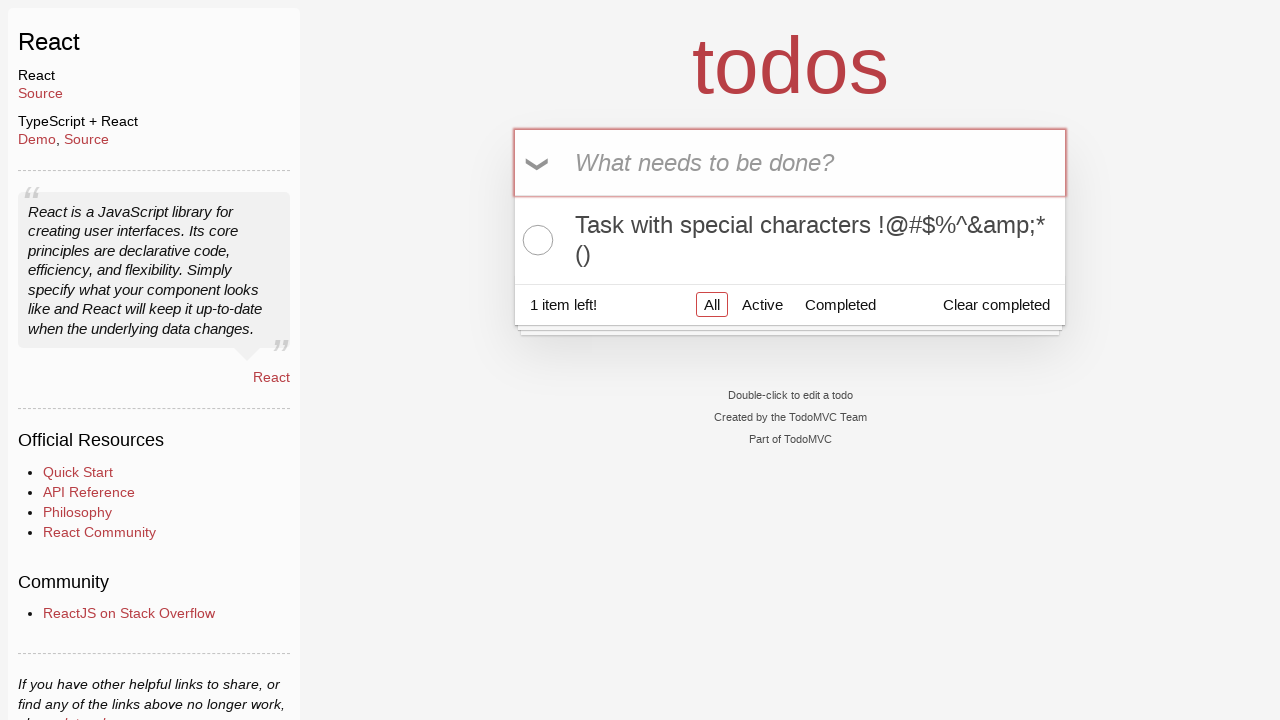

Verified task was added to the list
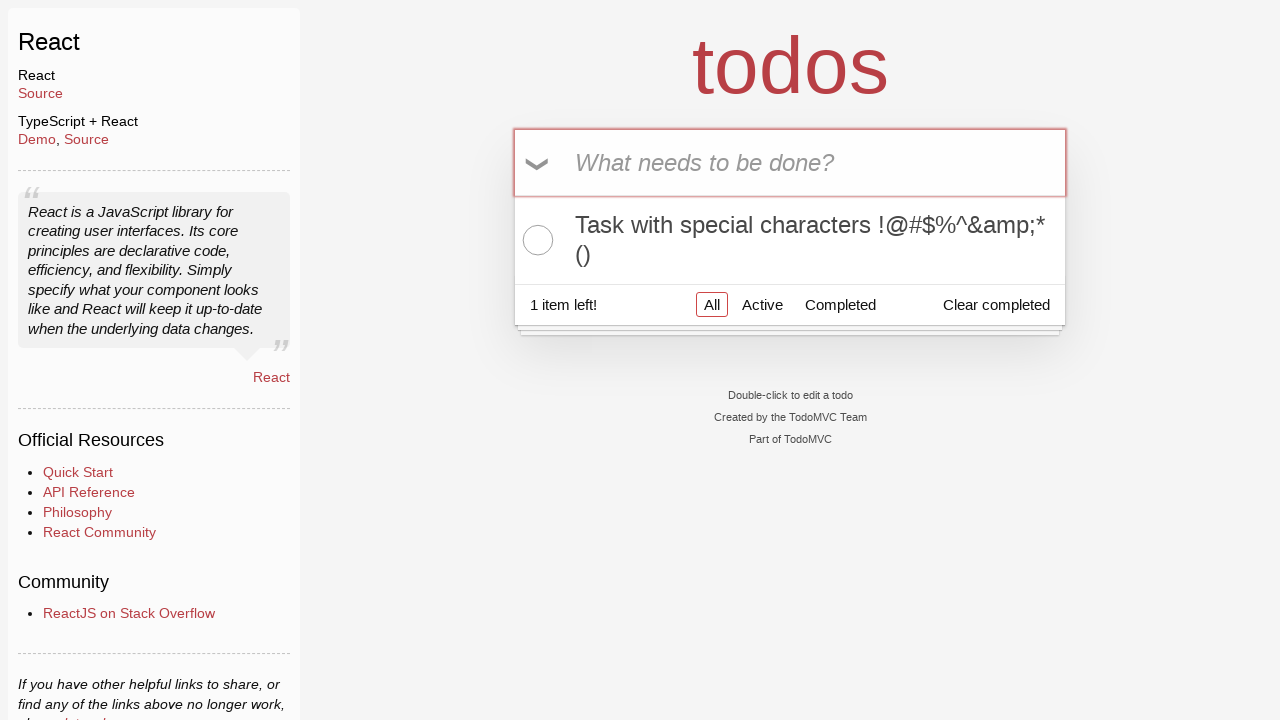

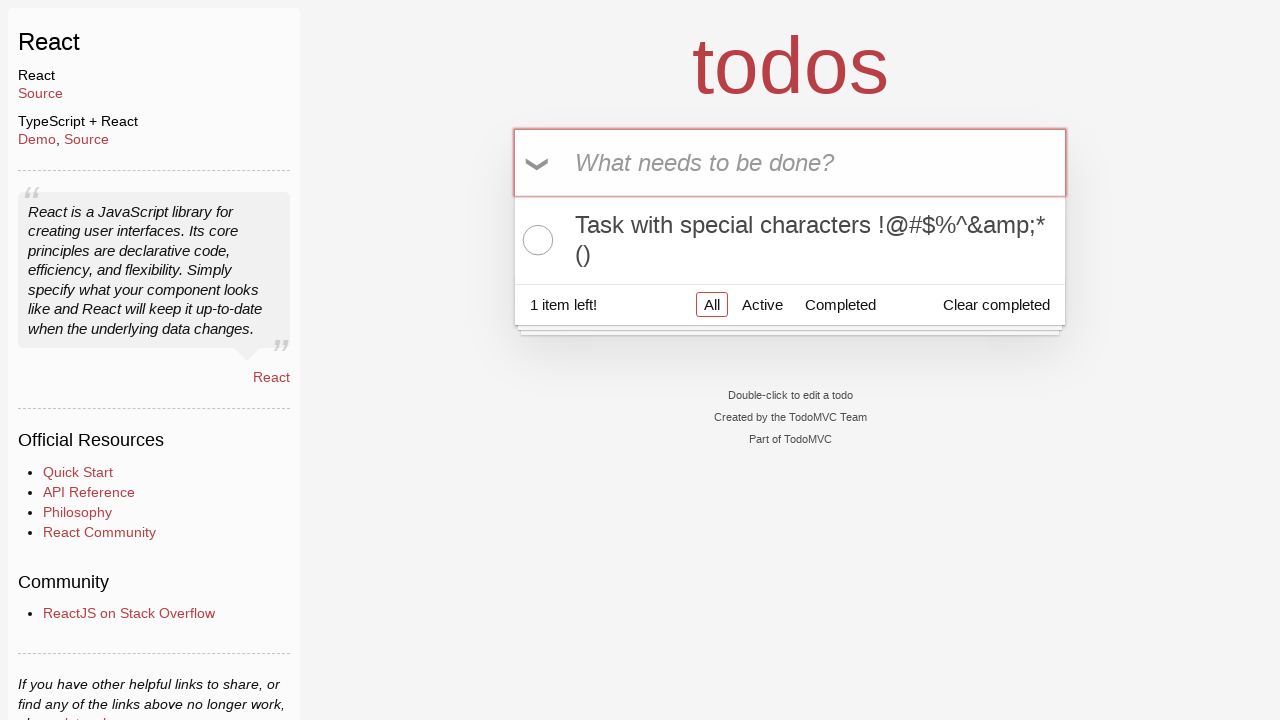